Navigates to home page, clicks the login header link, then clicks the registration button to access the registration form

Starting URL: https://telranedu.web.app/home

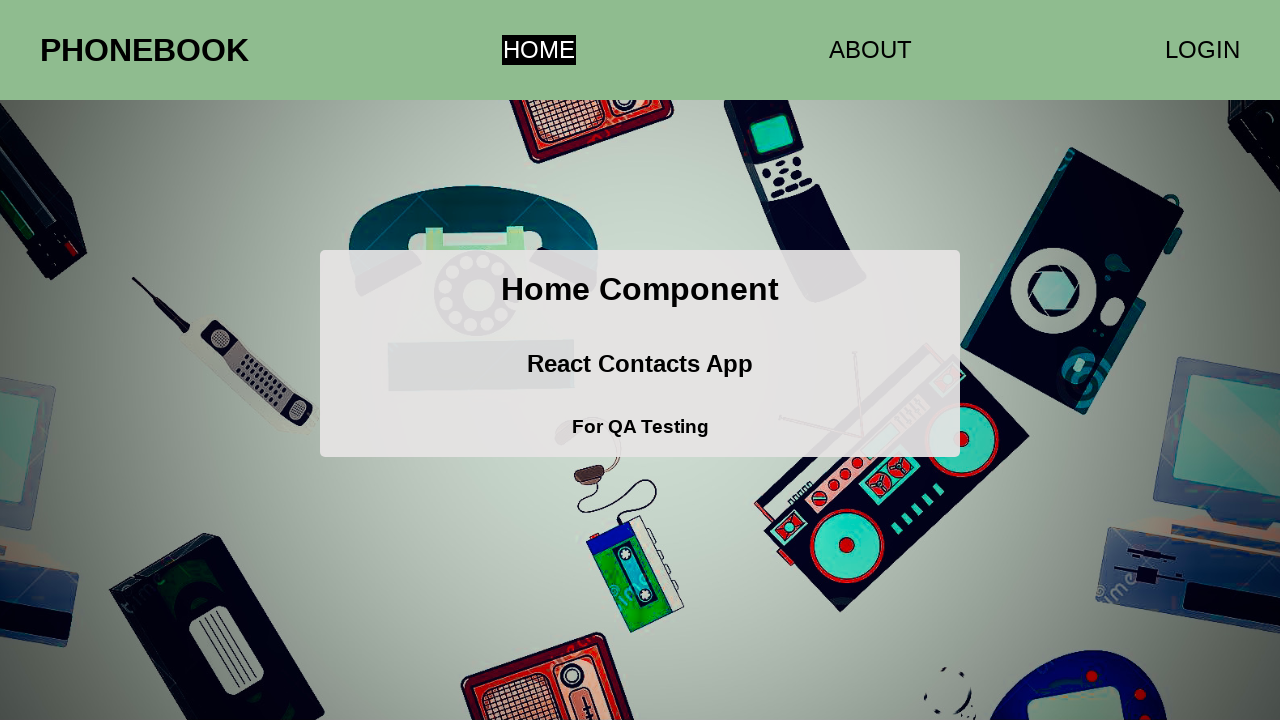

Navigated to home page and waited for network to be idle
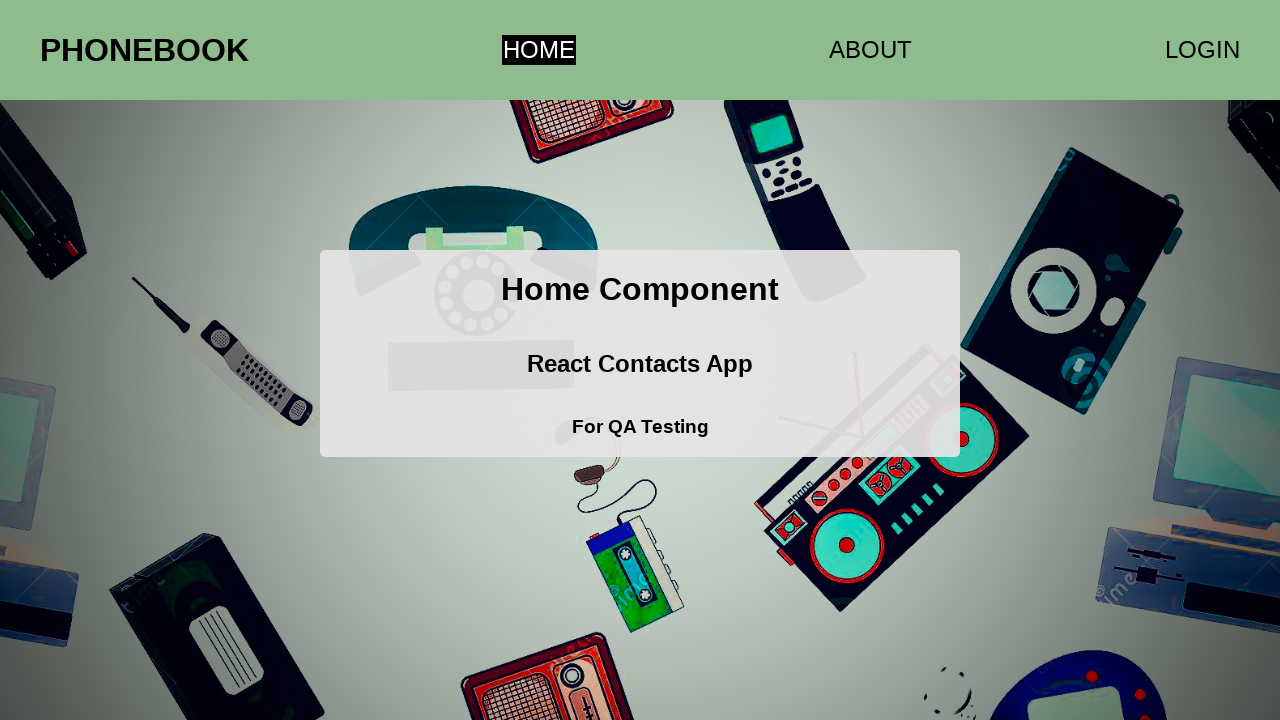

Clicked login header link at (1202, 50) on a[href='/login']
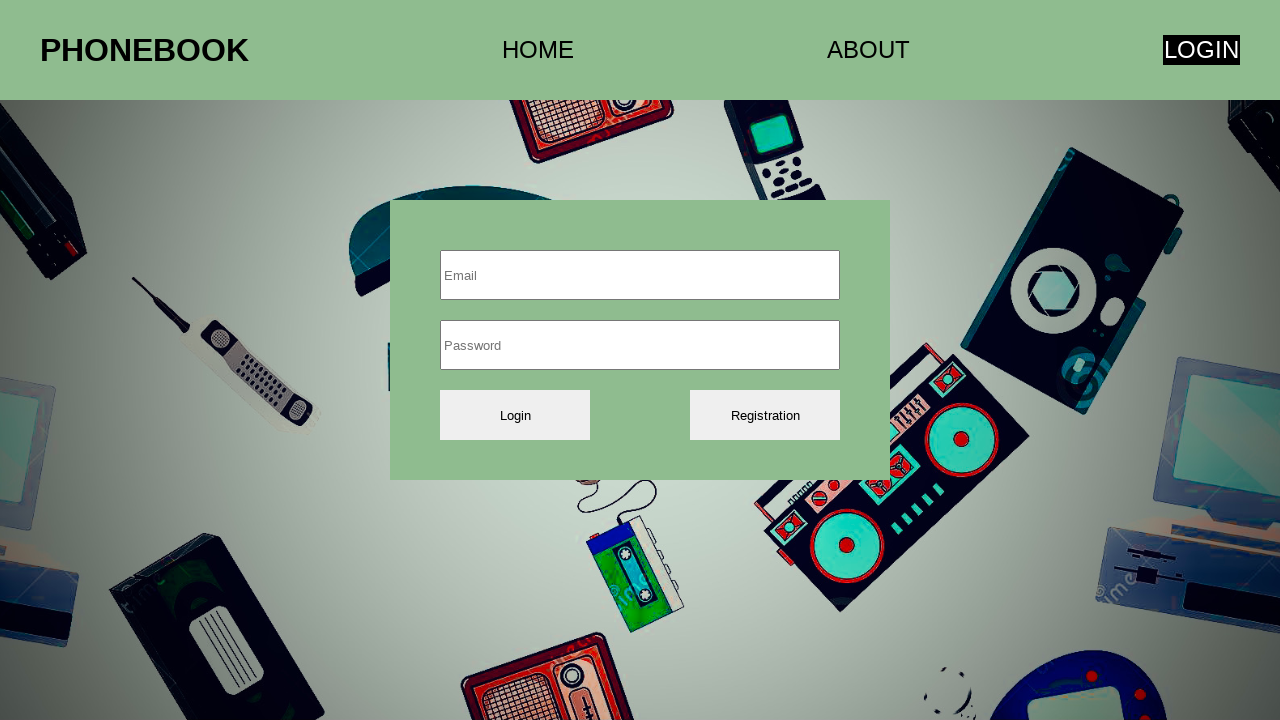

Clicked registration button to access registration form at (765, 415) on button[name='registration']
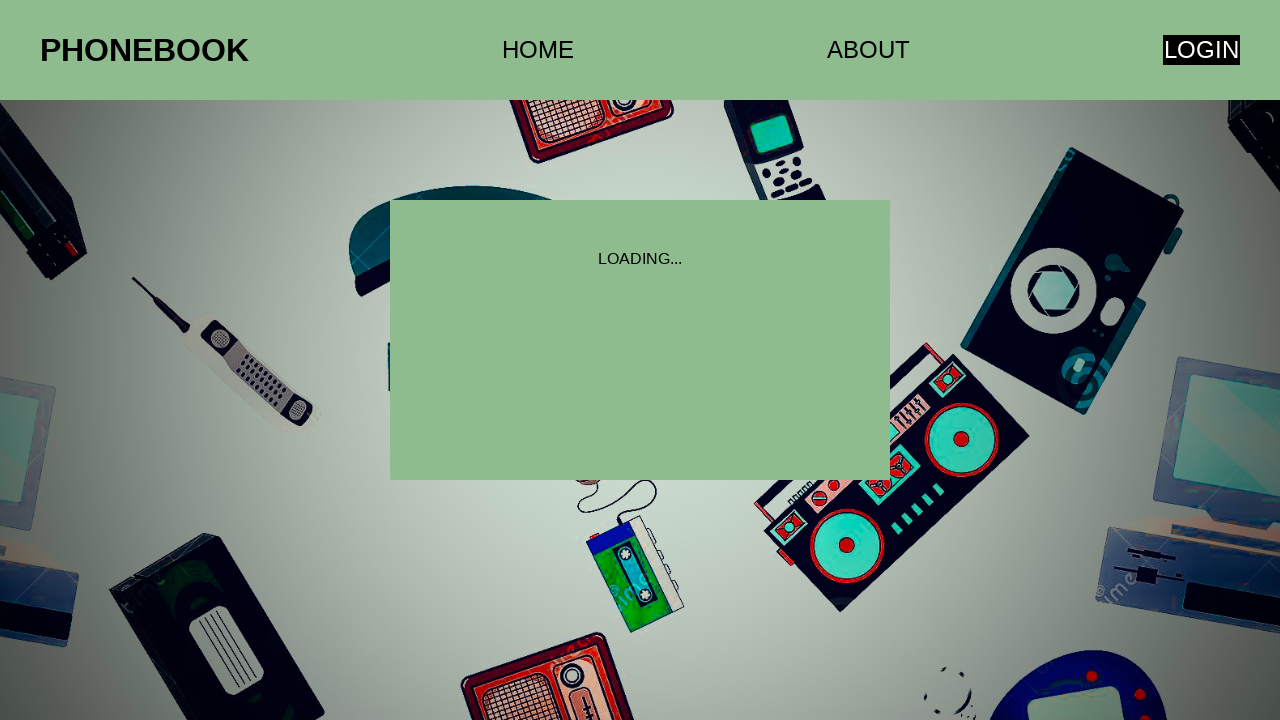

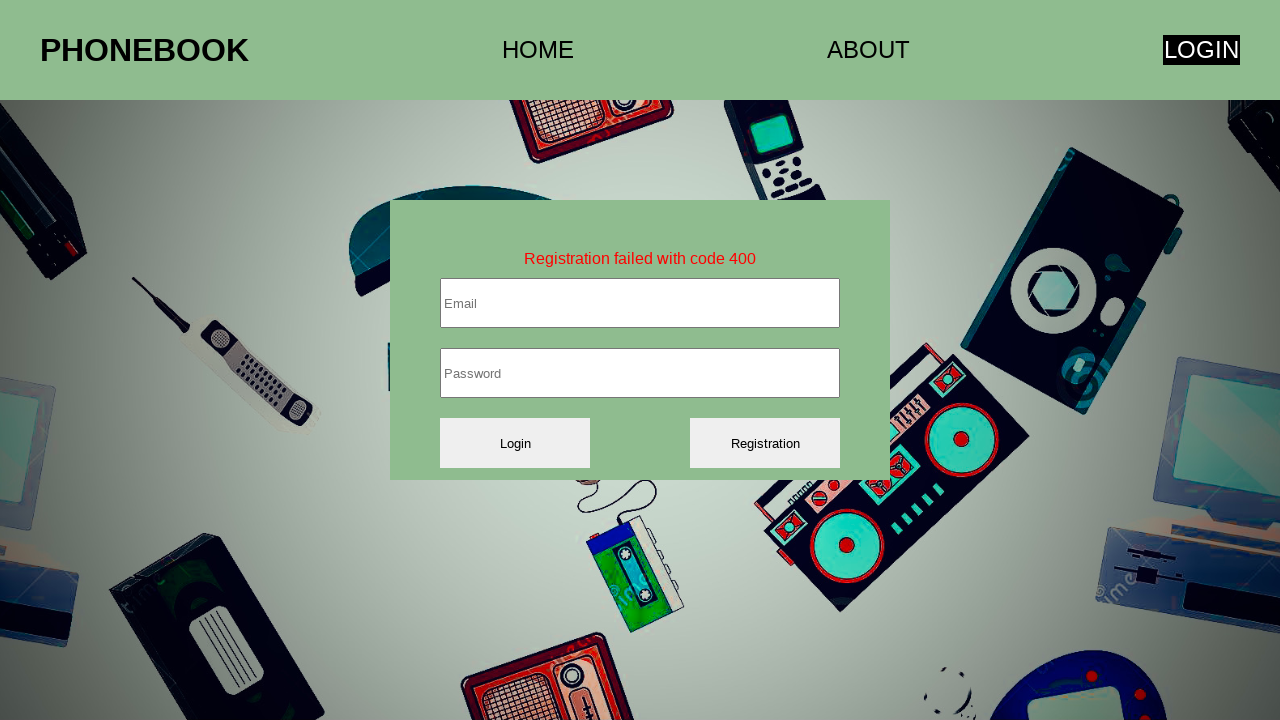